Tests that clicking the login button without entering a username displays the appropriate error message

Starting URL: https://www.saucedemo.com

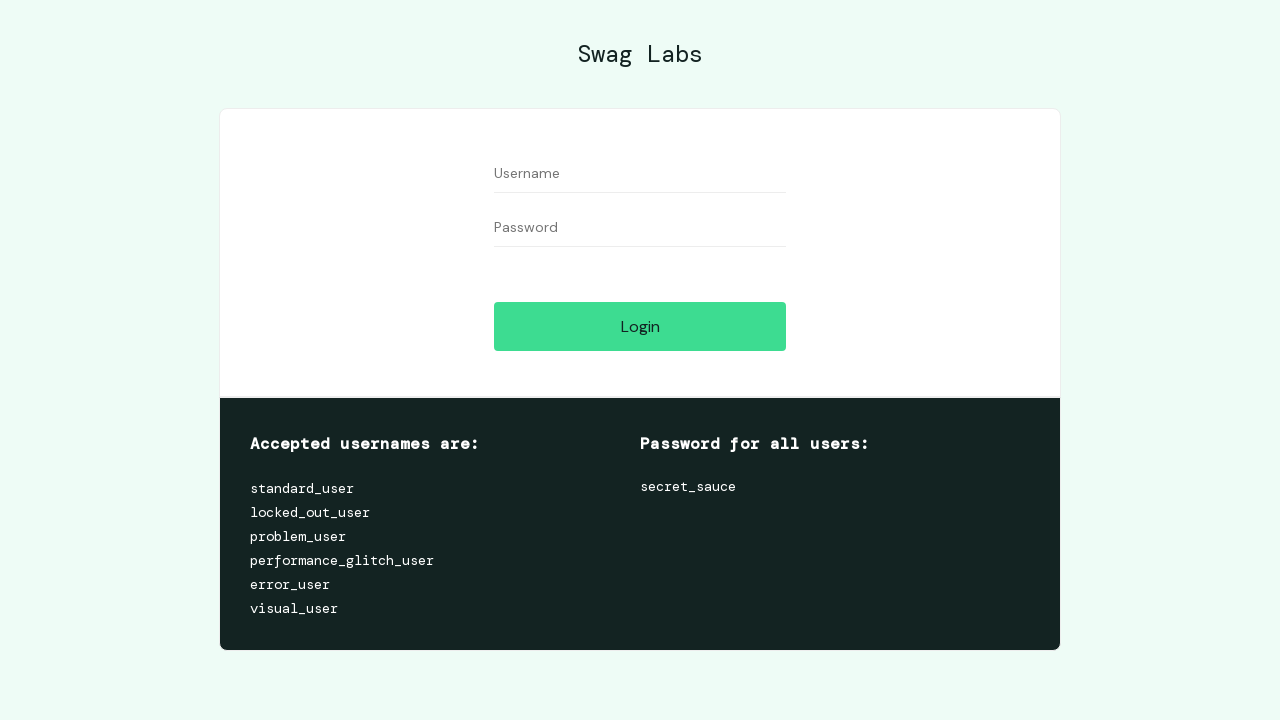

Clicked login button without entering username at (640, 326) on #login-button
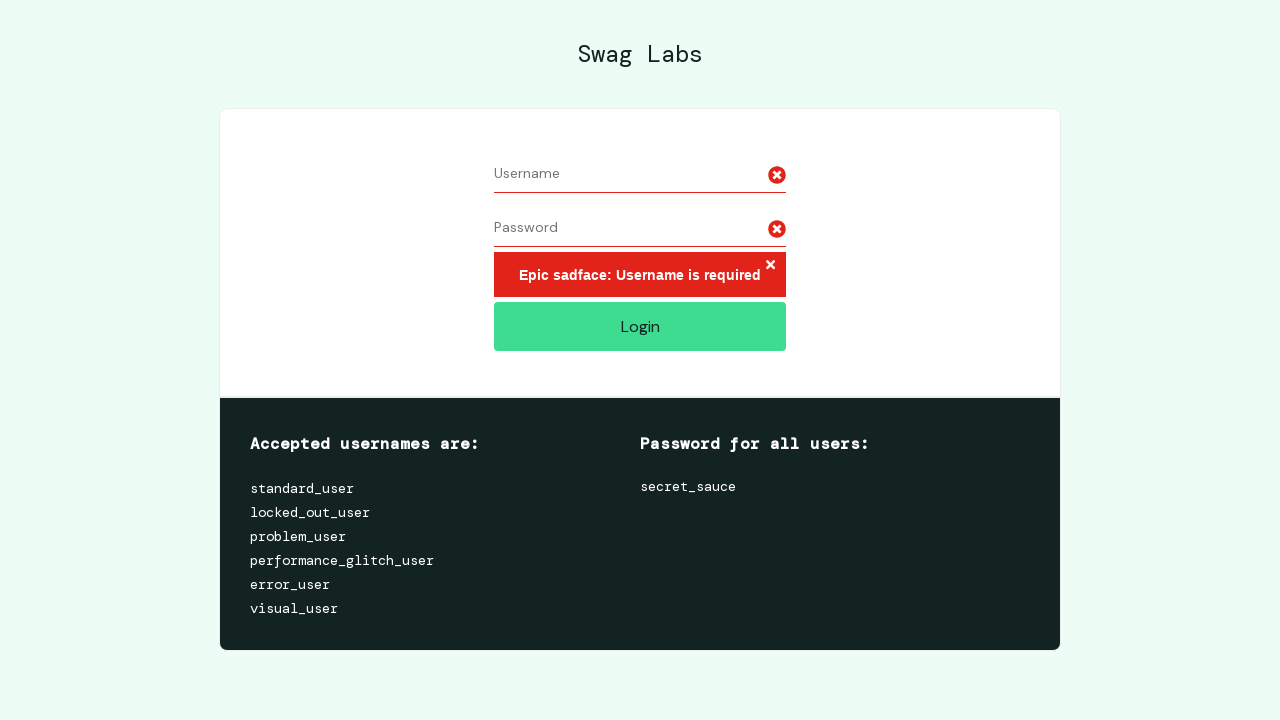

Error message appeared after attempting login without username
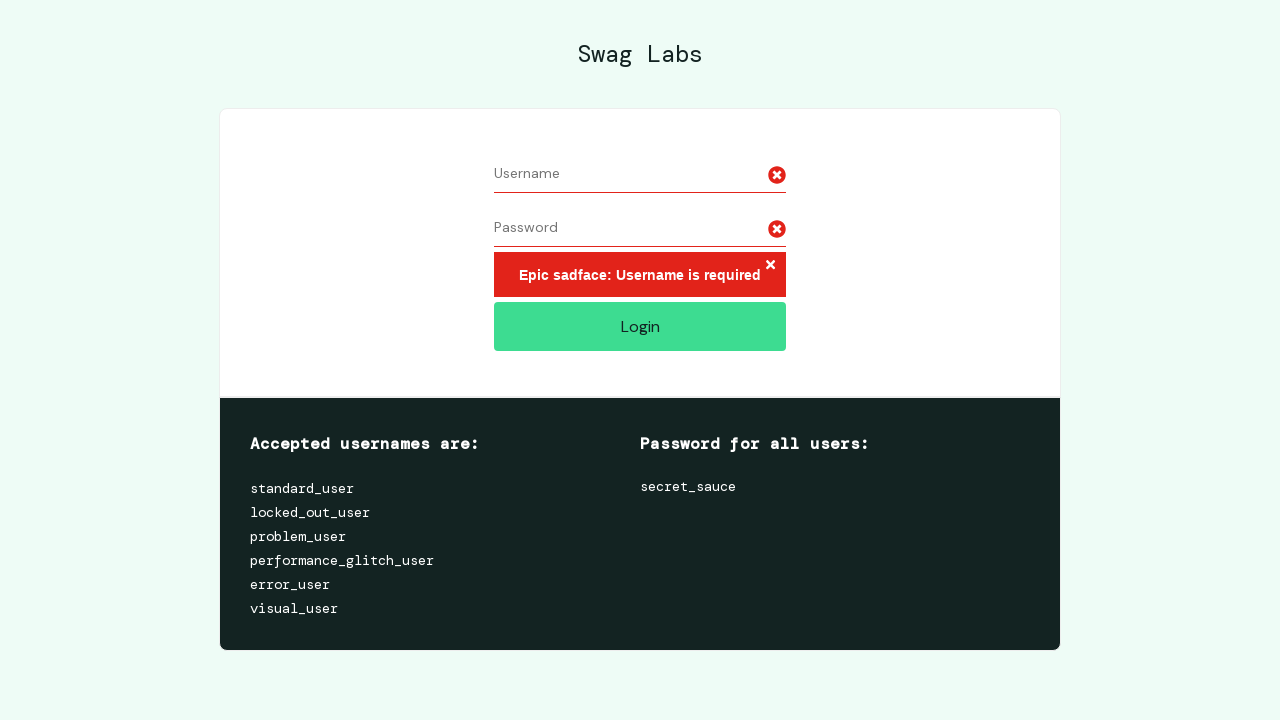

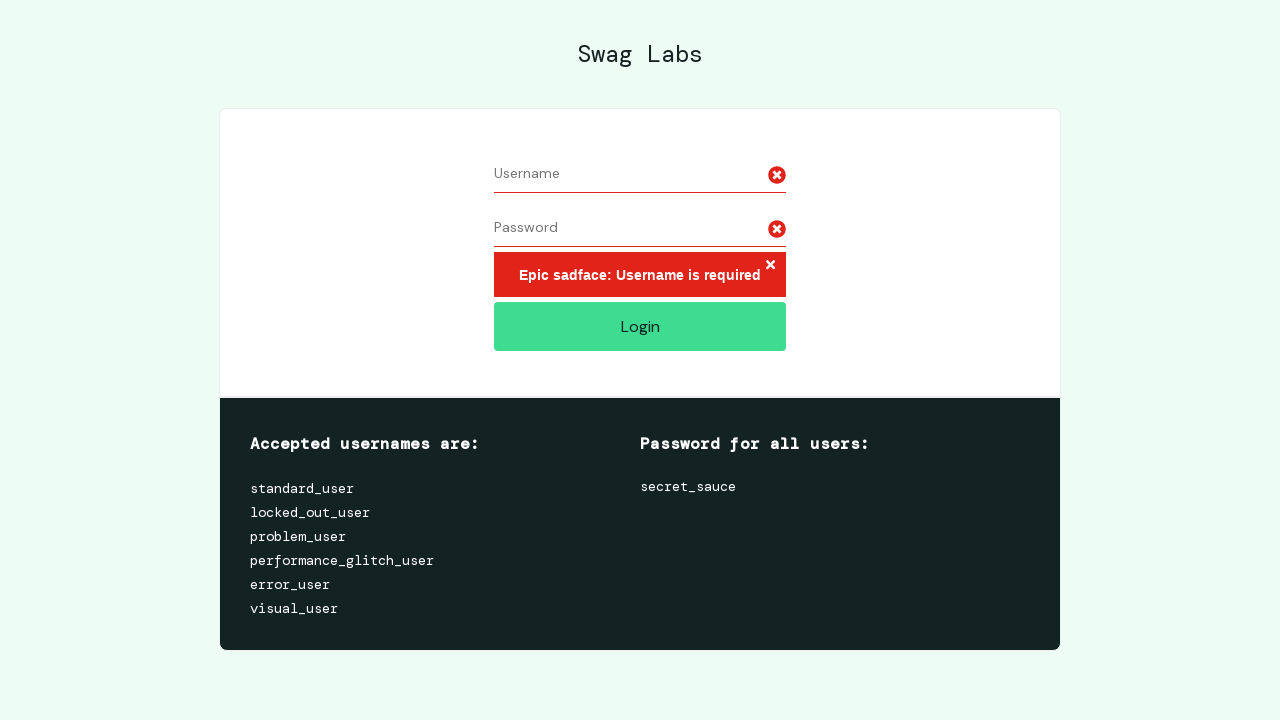